Fills out a Google Form with personal information including name, father's name, ID number, age, phone number, and email, then submits the form.

Starting URL: https://docs.google.com/forms/d/e/1FAIpQLSdQPxfXwDysopvaWiNfzfaAD6hjuFquw-xeGh8TZpMF4roWfQ/viewform

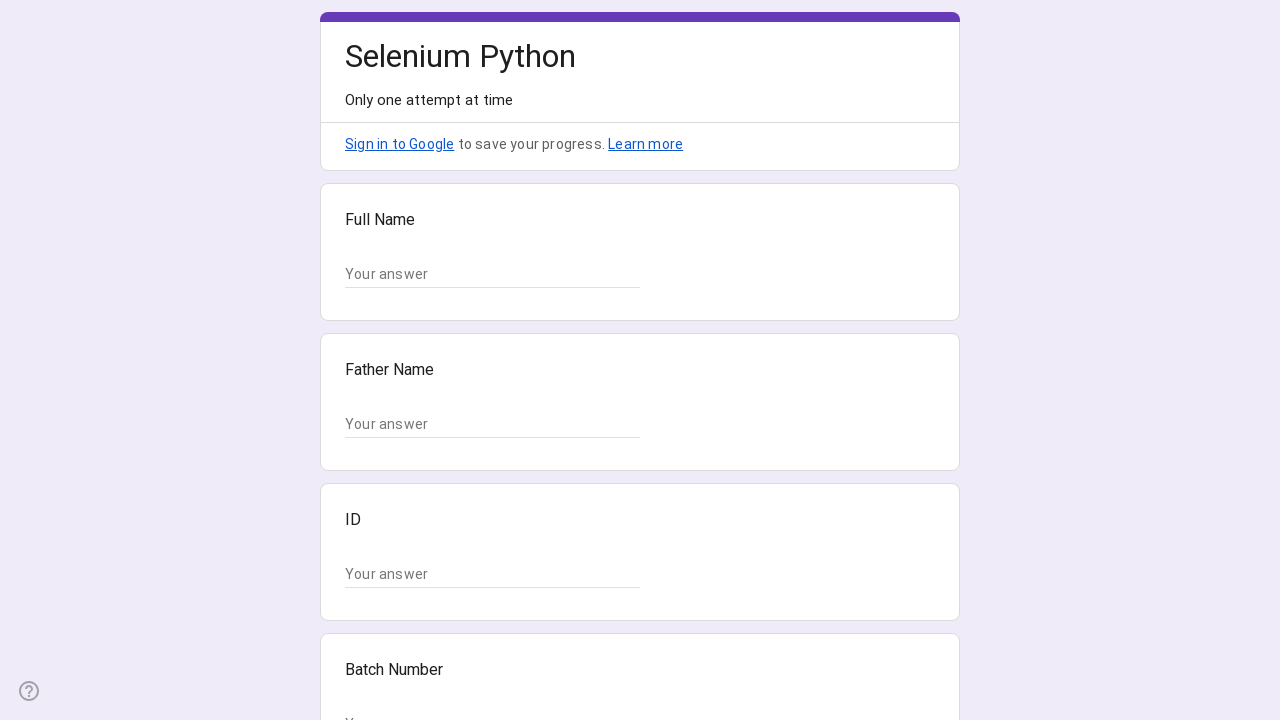

Waited for form input fields to become visible
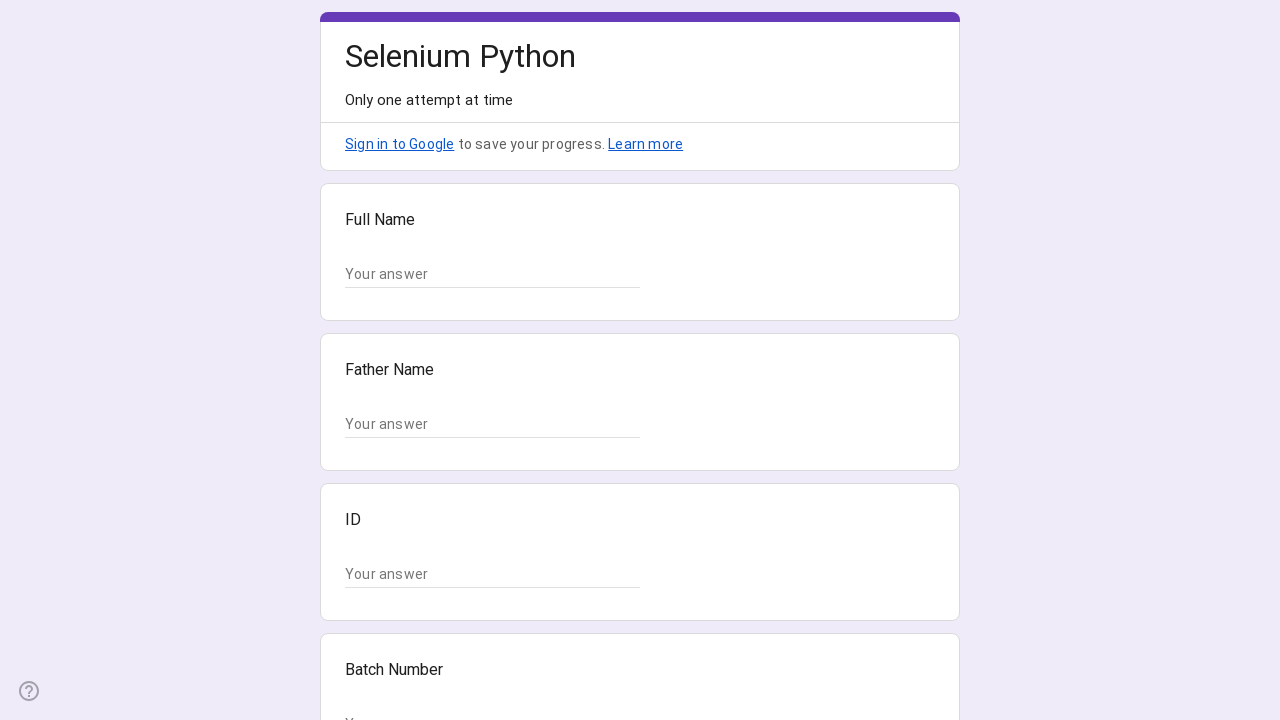

Located all text input fields on the form
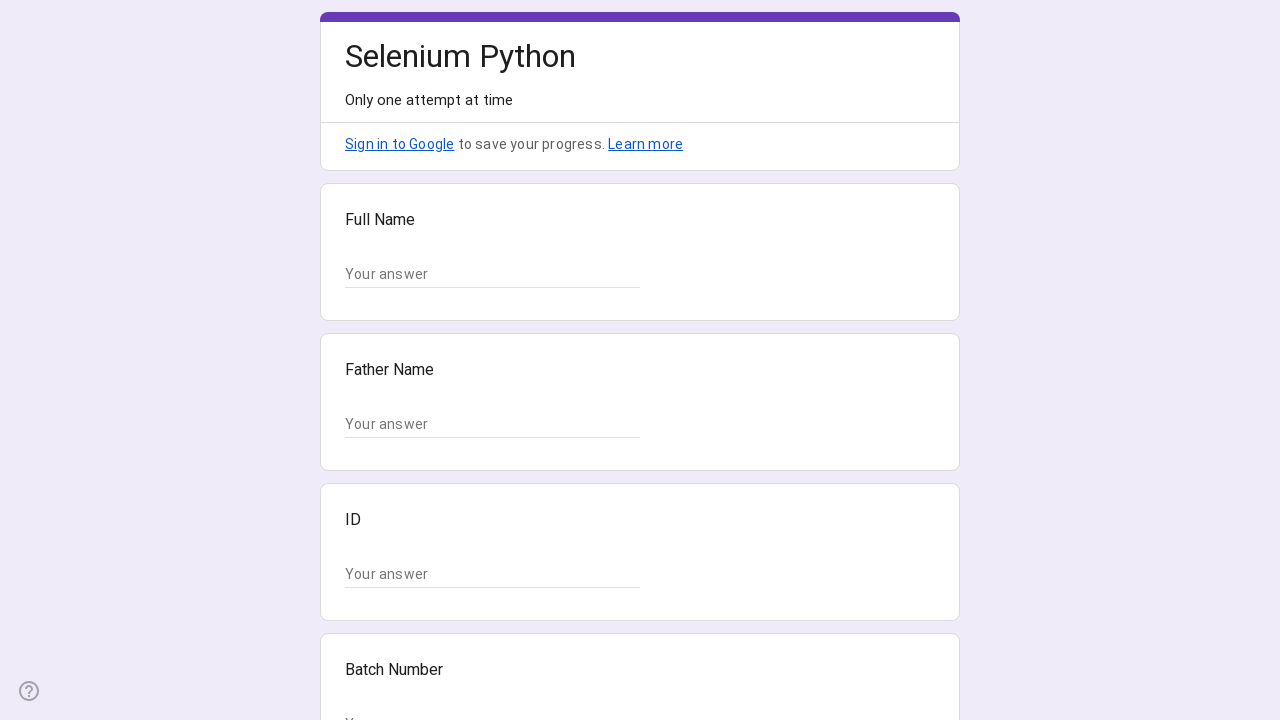

Filled name field with 'Sarah Johnson' on input.whsOnd >> nth=0
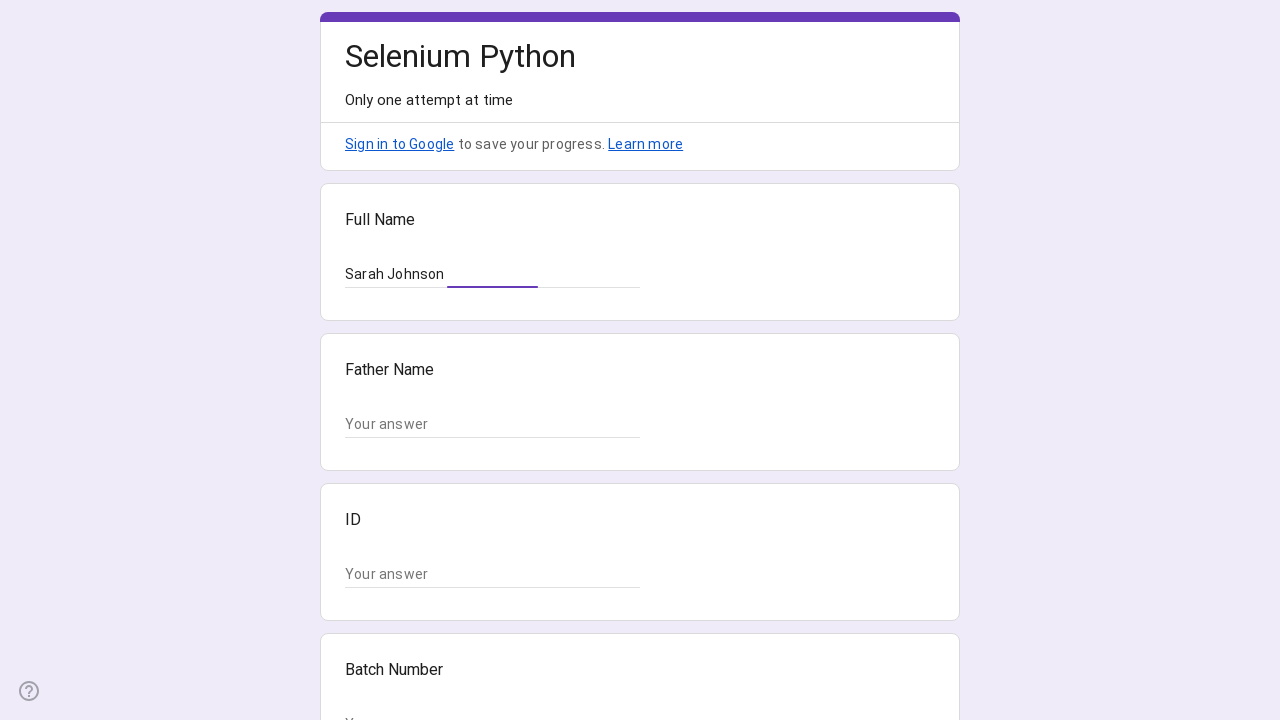

Filled father's name field with 'Michael Johnson' on input.whsOnd >> nth=1
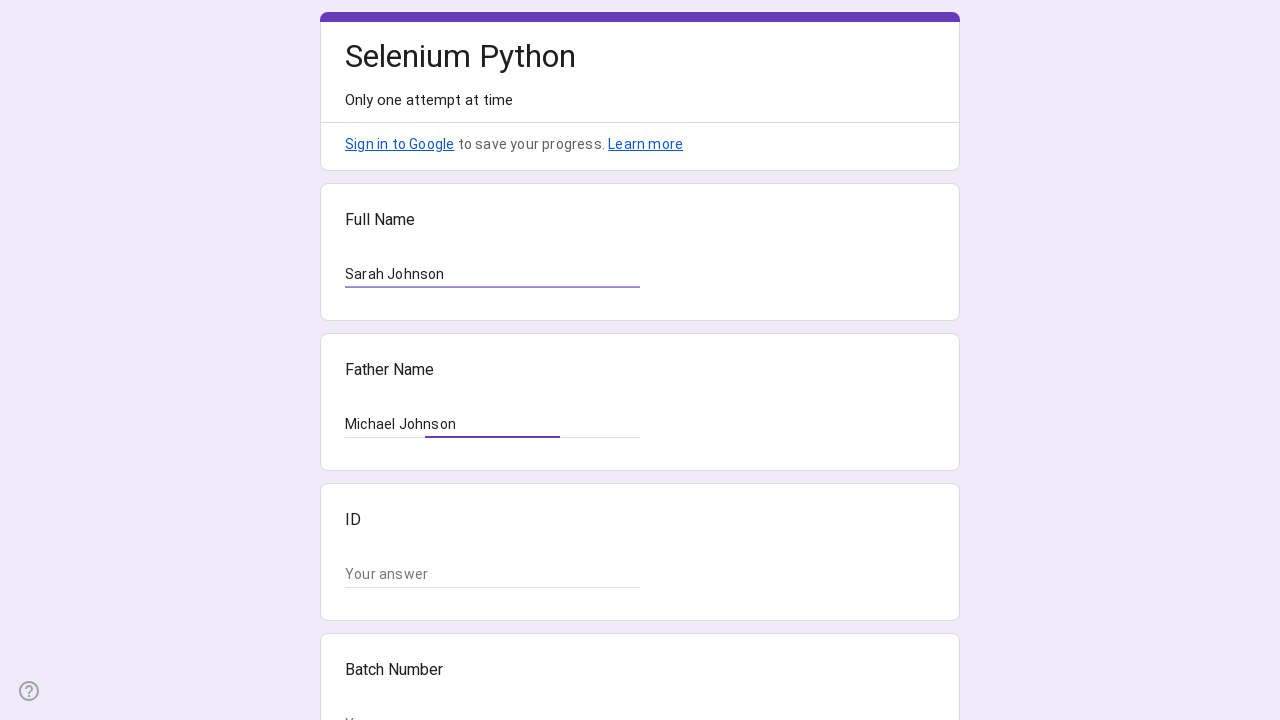

Filled ID number field with '67890' on input.whsOnd >> nth=2
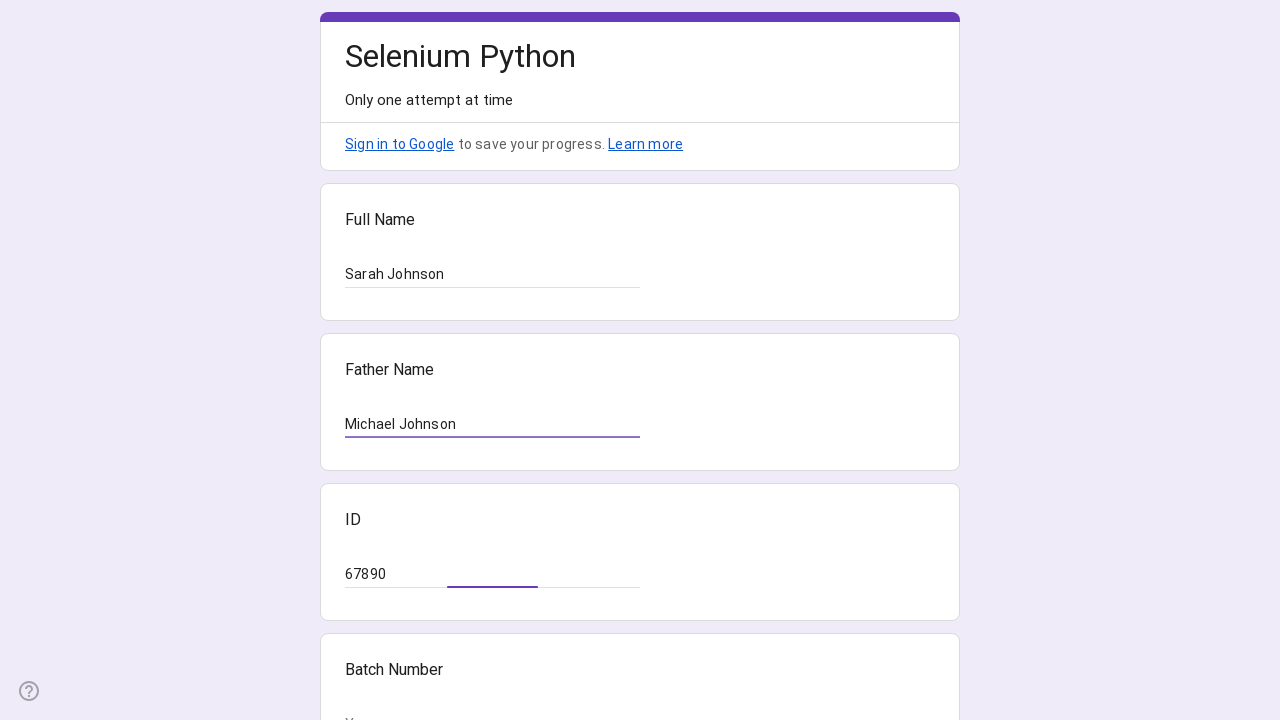

Filled age field with '29' on input.whsOnd >> nth=3
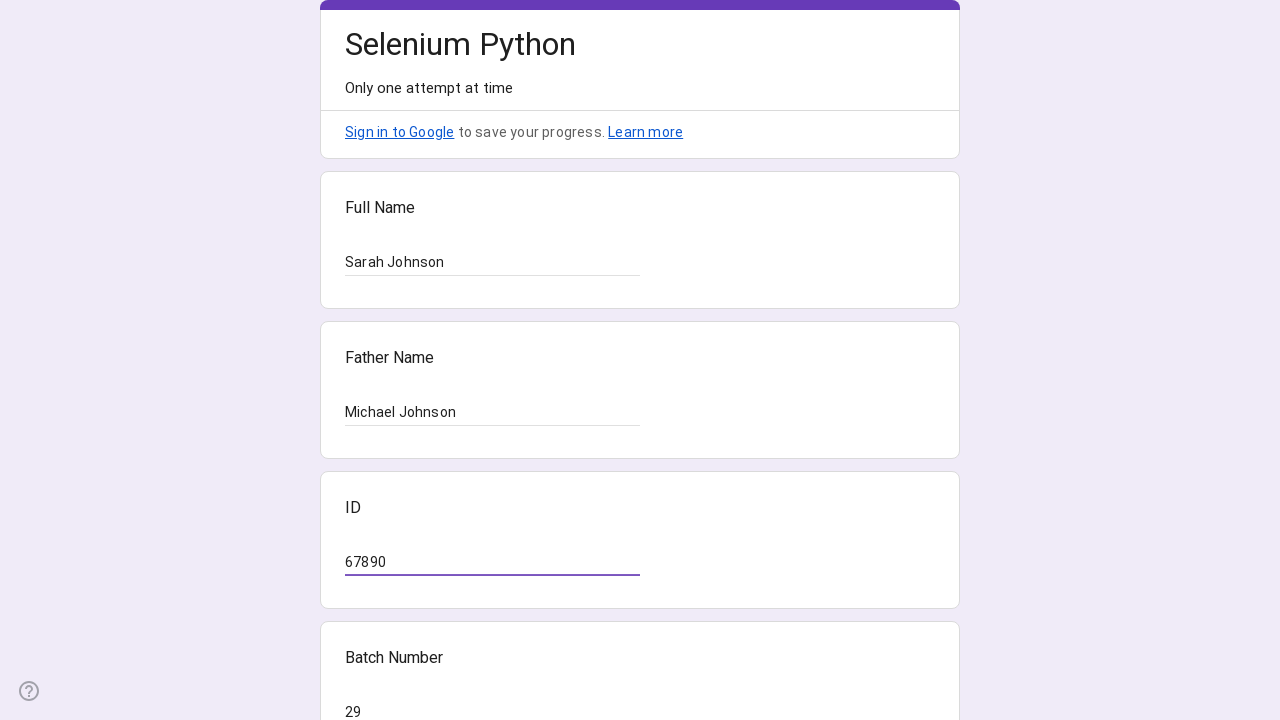

Filled phone number field with '05551234567' on input.whsOnd >> nth=4
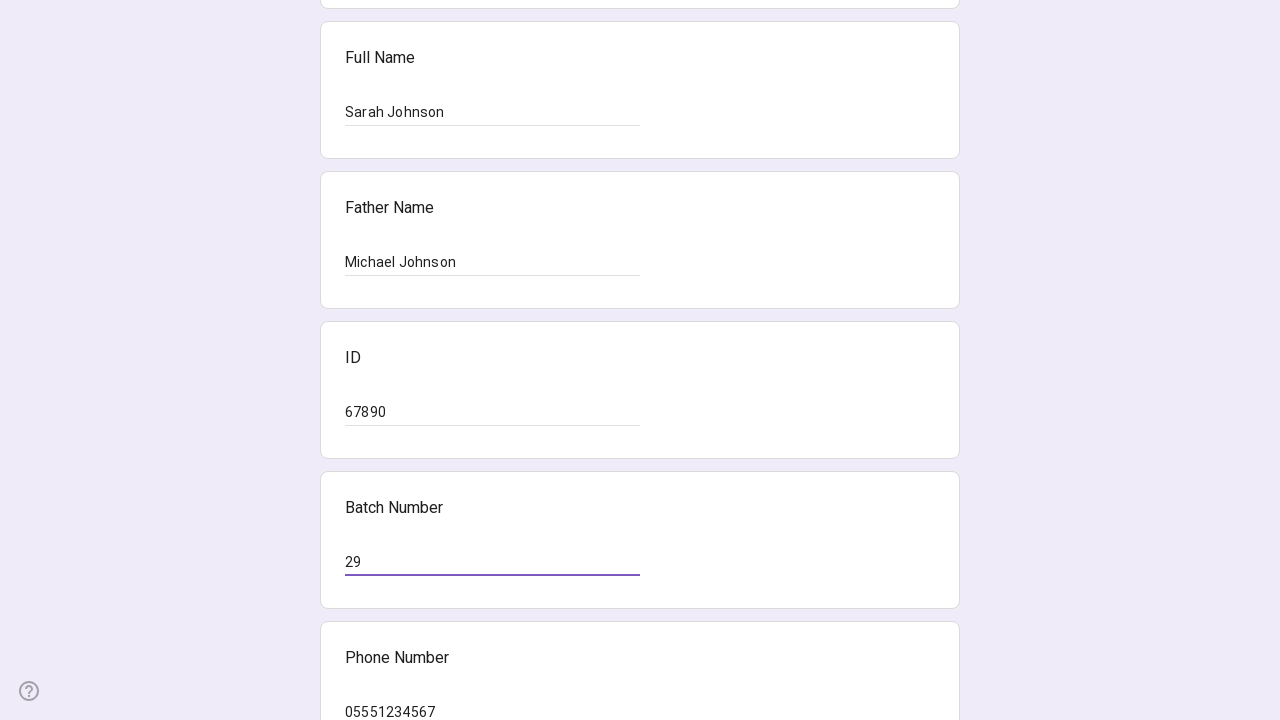

Filled email field with 'sarah.johnson@example.com' on input.whsOnd >> nth=5
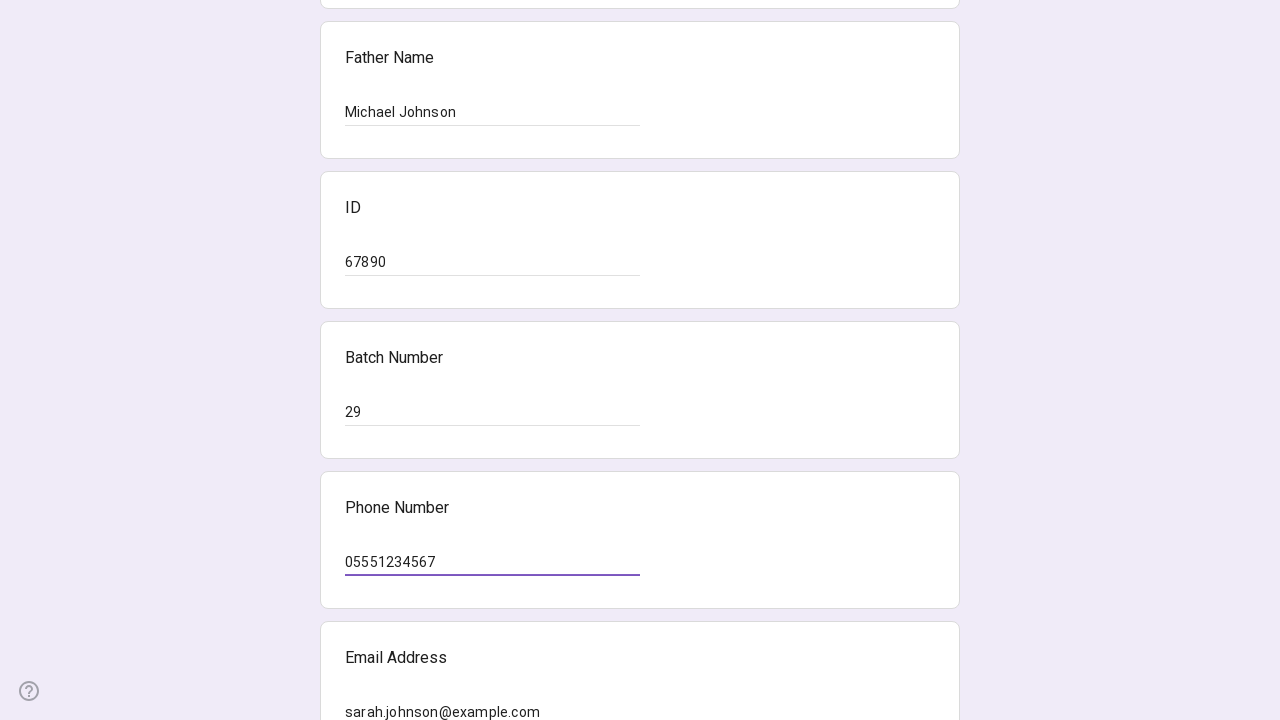

Clicked the Submit button to submit the form at (369, 533) on xpath=//span[text()="Submit"]
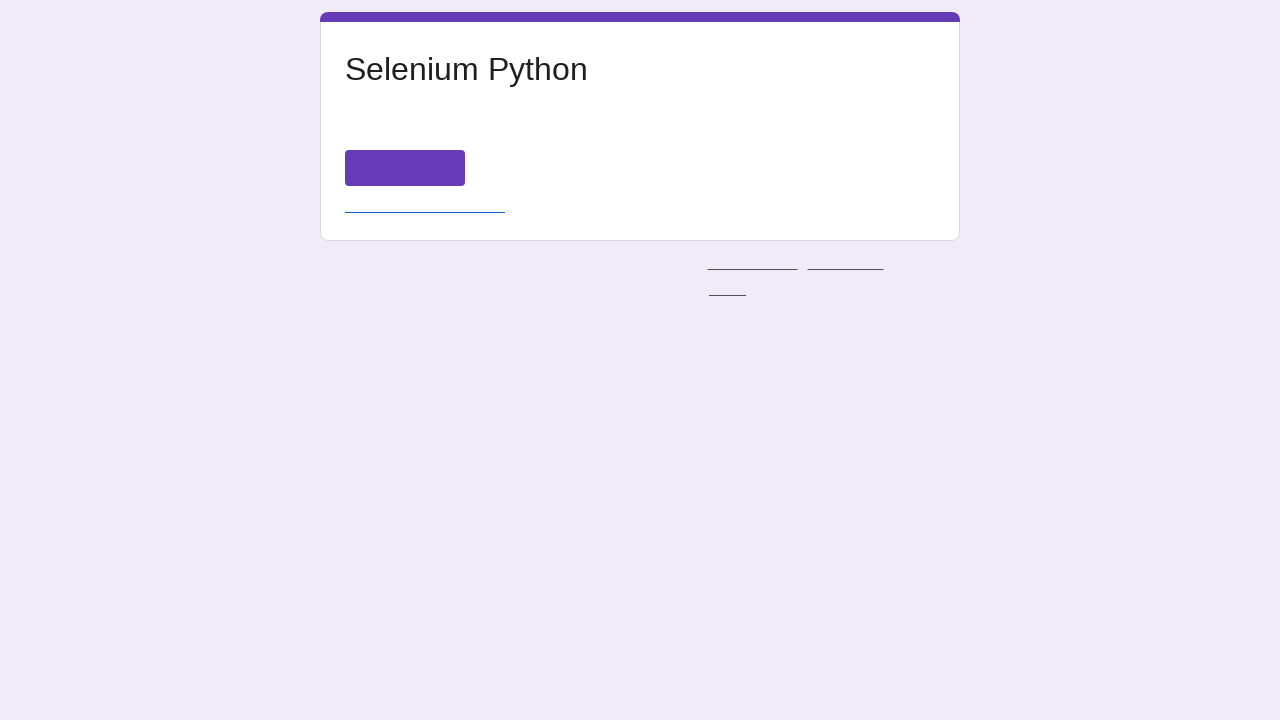

Waited for form submission to complete and network to be idle
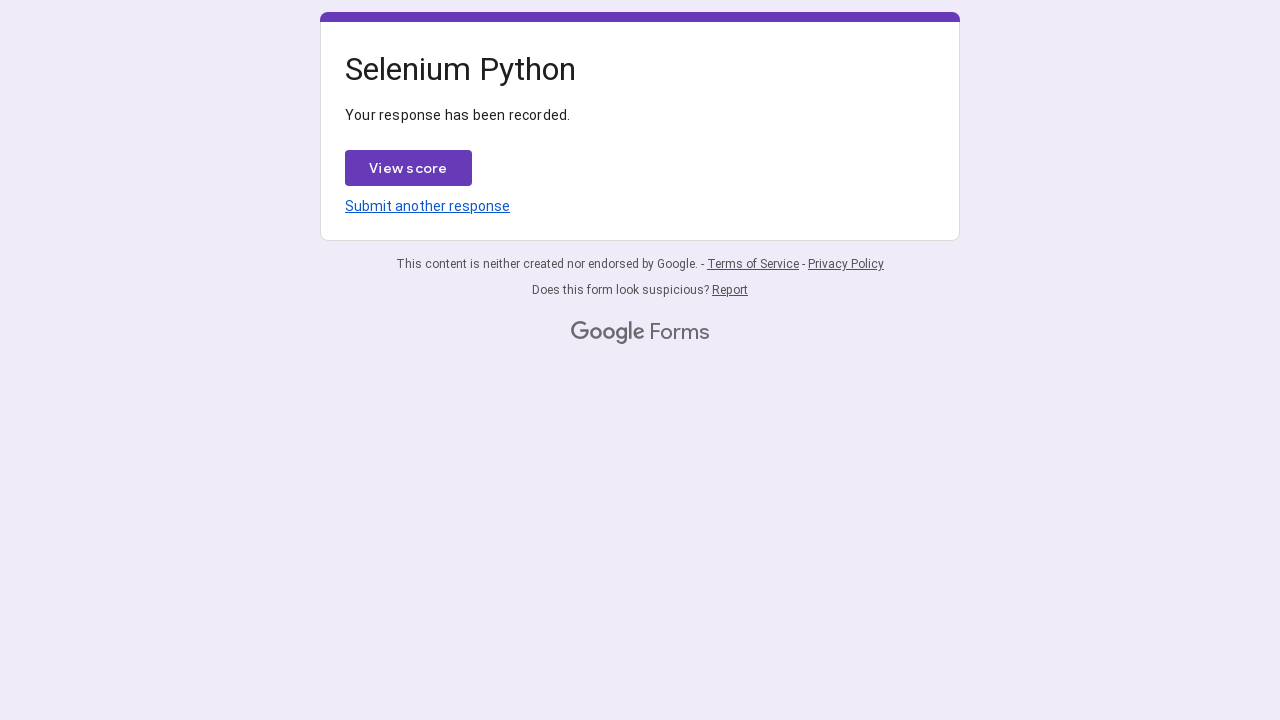

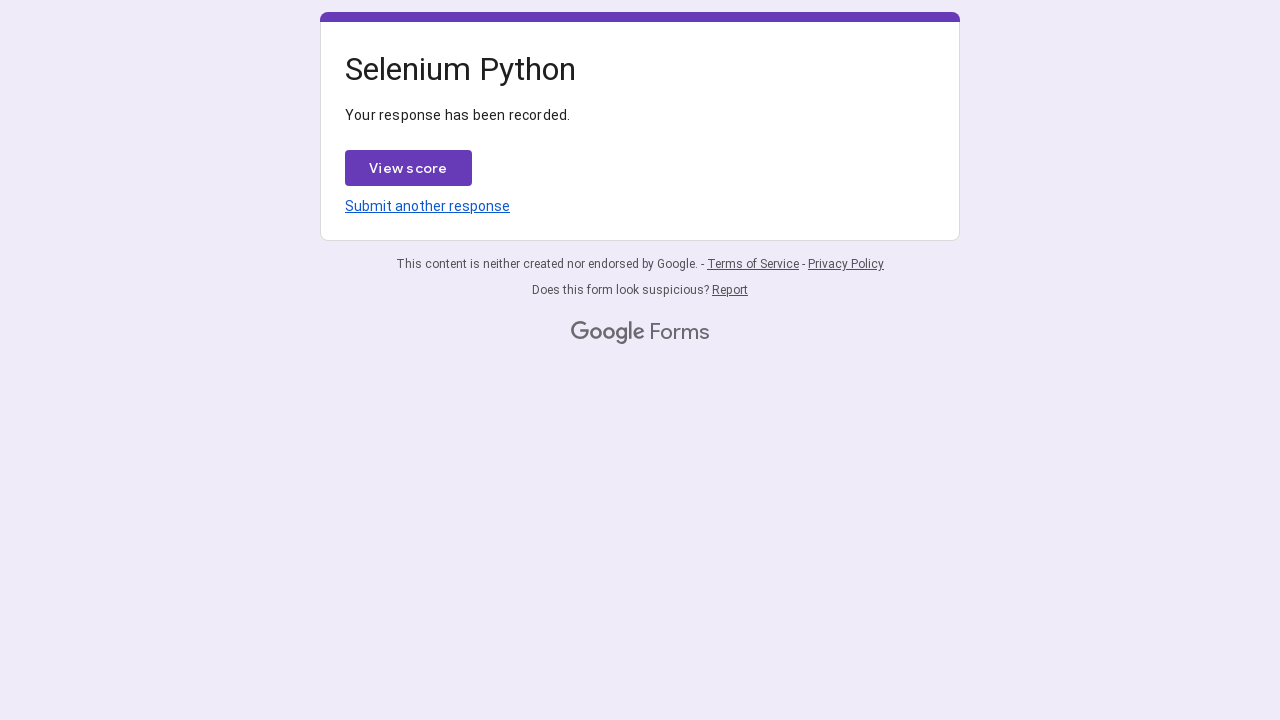